Navigates to a CSDN blog article page and waits for the content to load

Starting URL: https://blog.csdn.net/weixin_42066185/article/details/81675726

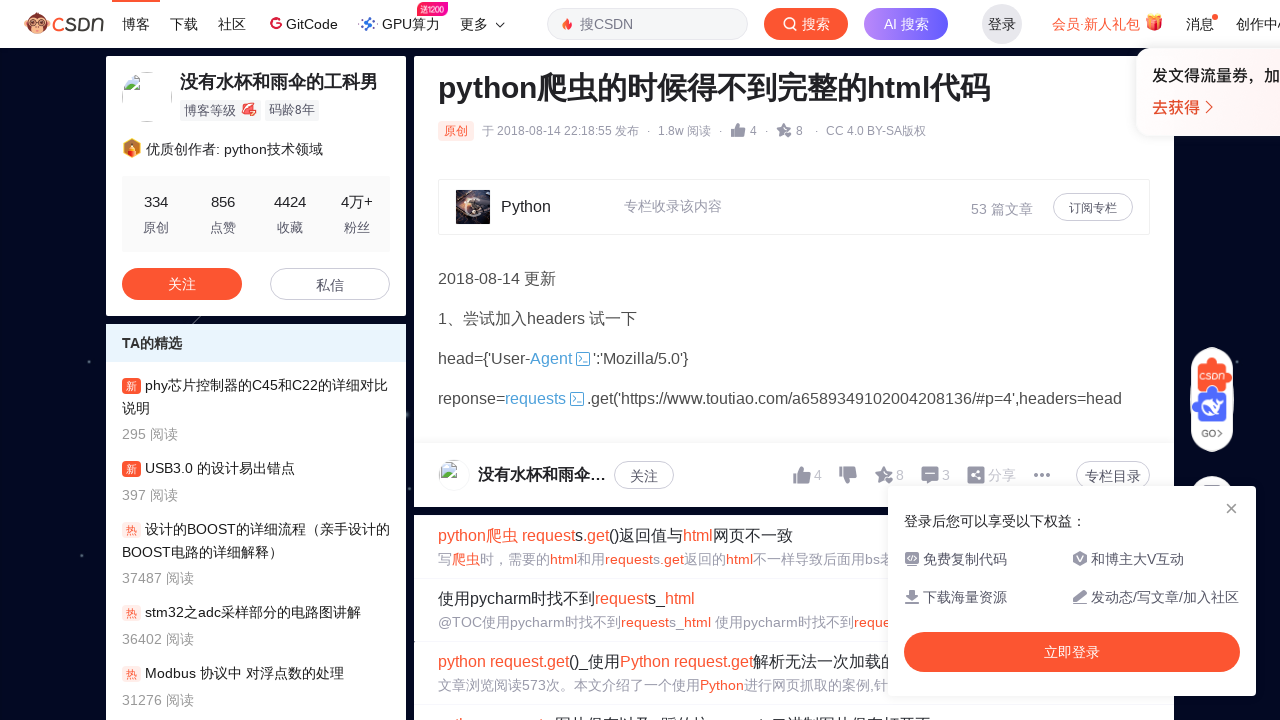

Waited for network idle state - page resources loaded
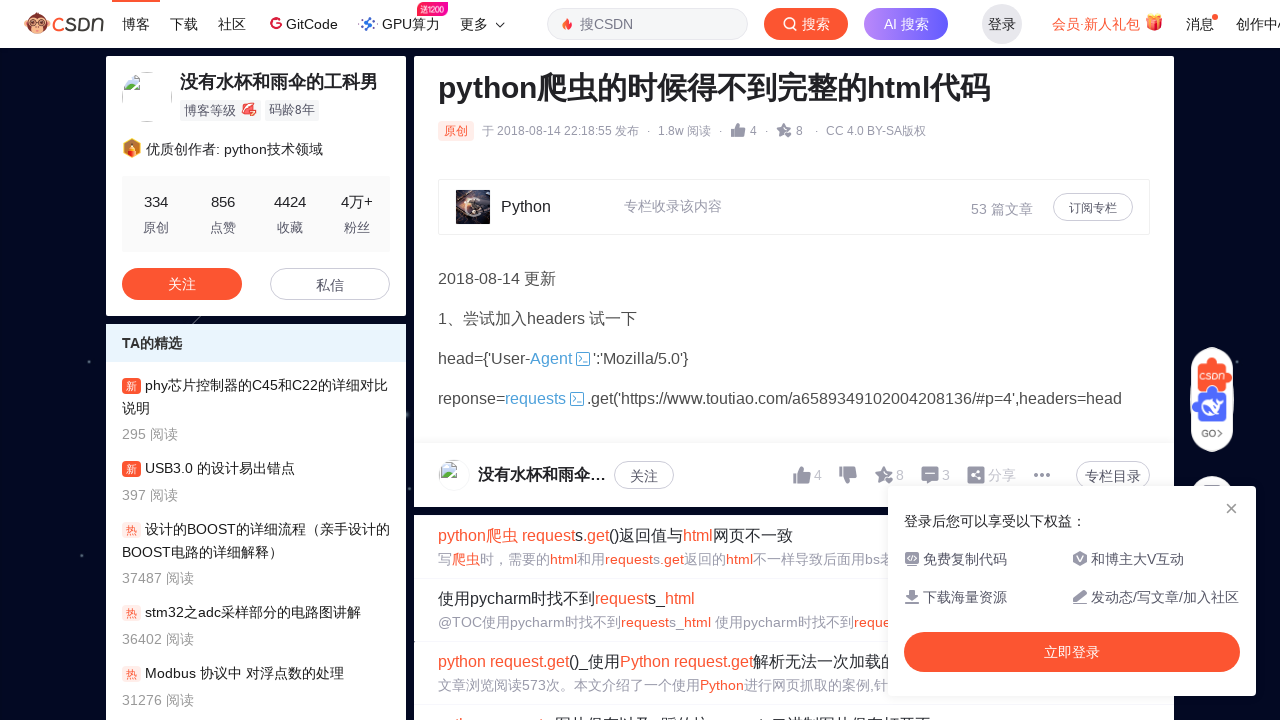

Article content element became visible
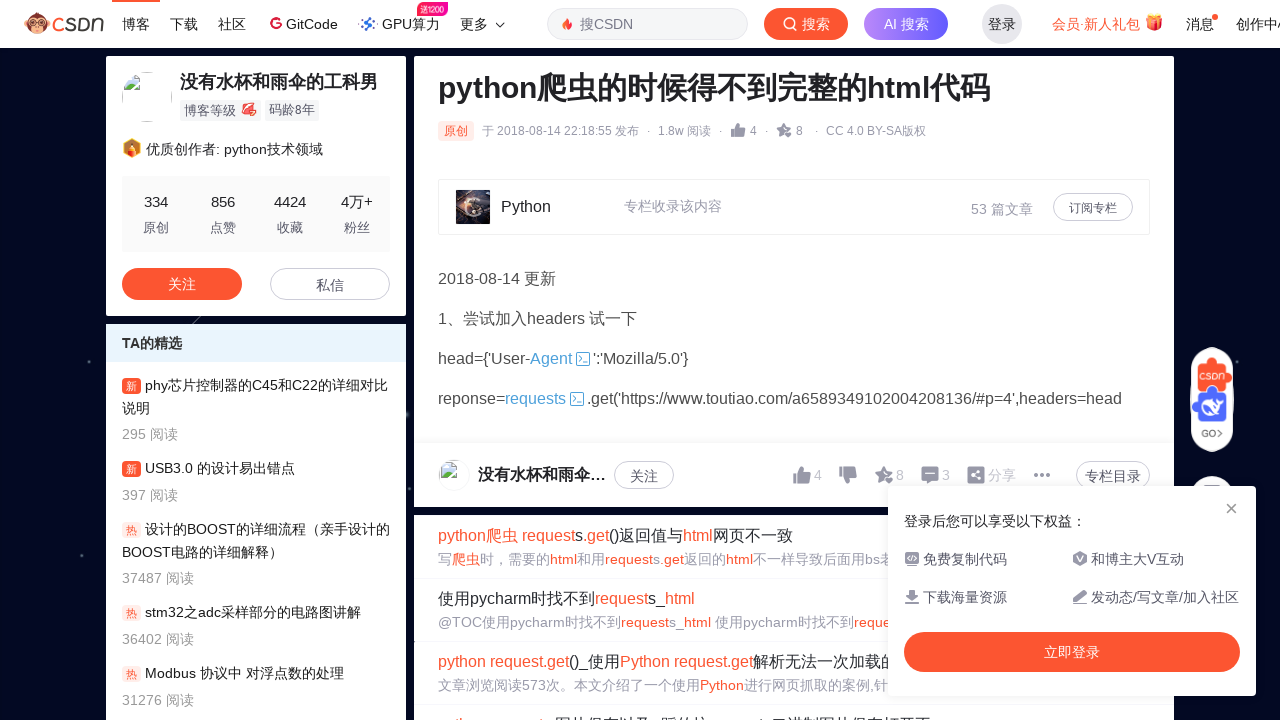

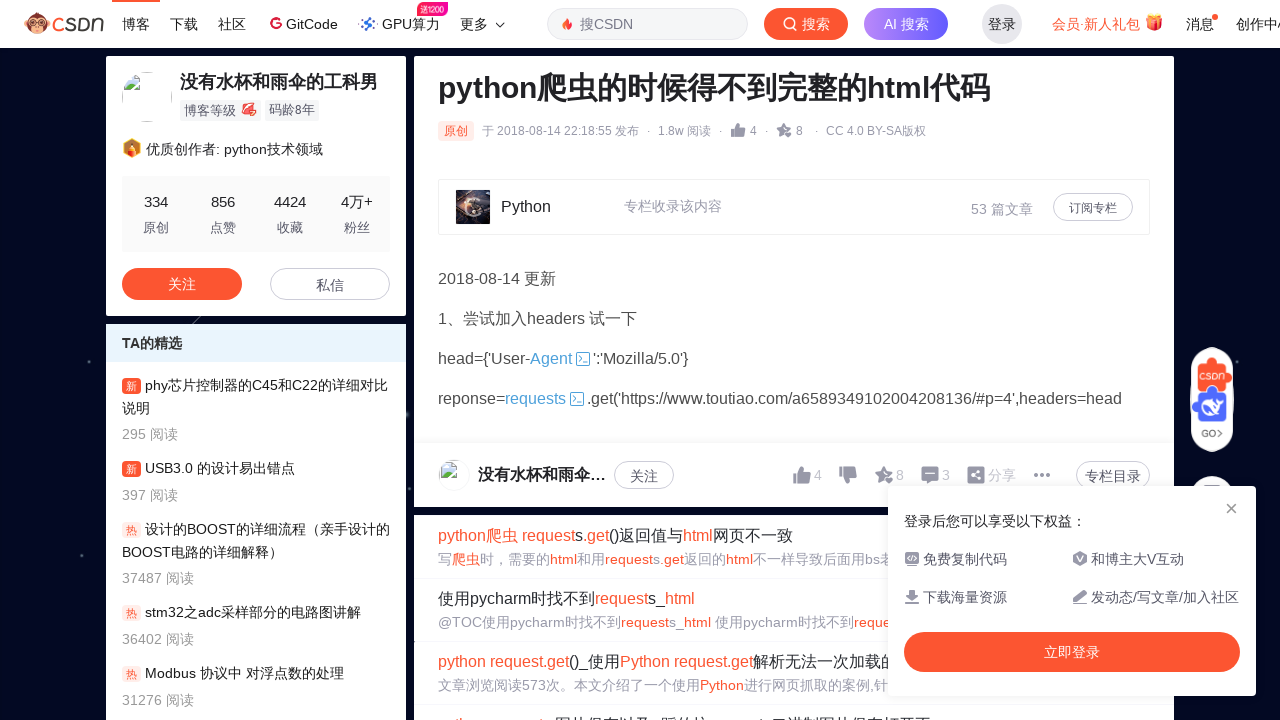